Tests checkbox interaction by selecting the second checkbox, unchecking it, and verifying its state

Starting URL: http://the-internet.herokuapp.com/checkboxes

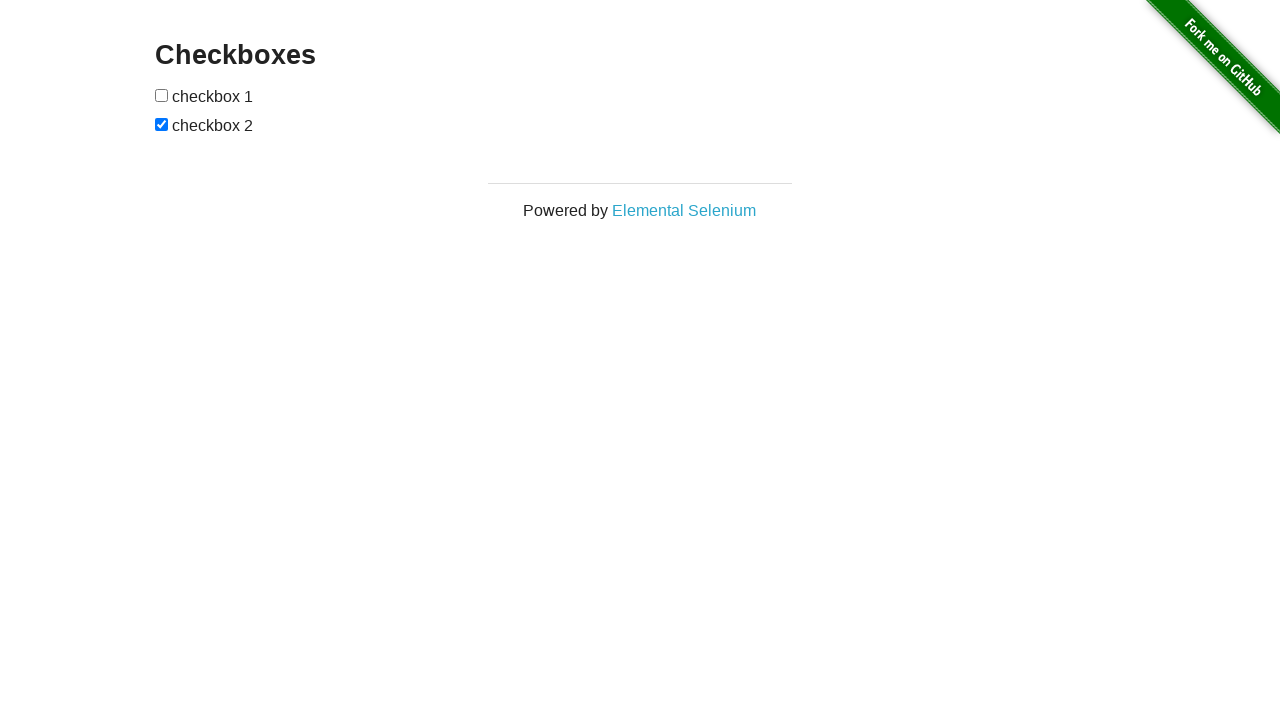

Located the second checkbox element
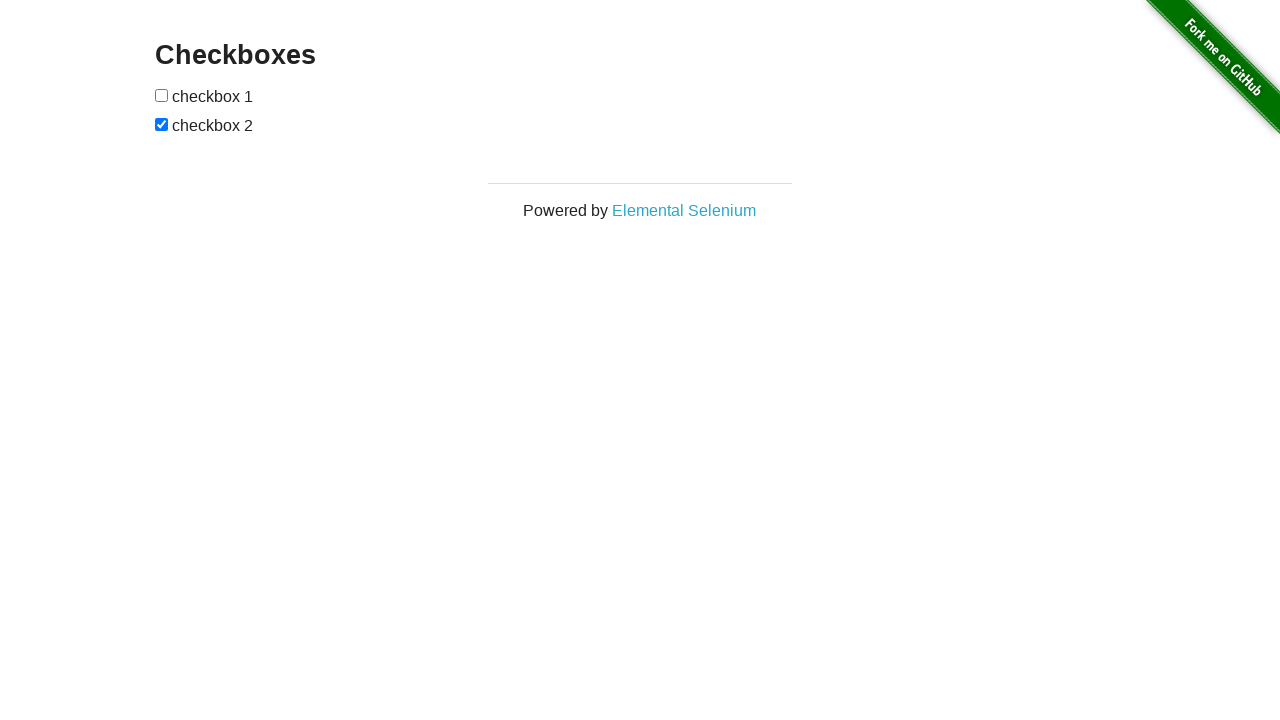

Unchecked the second checkbox at (162, 124) on input >> nth=1
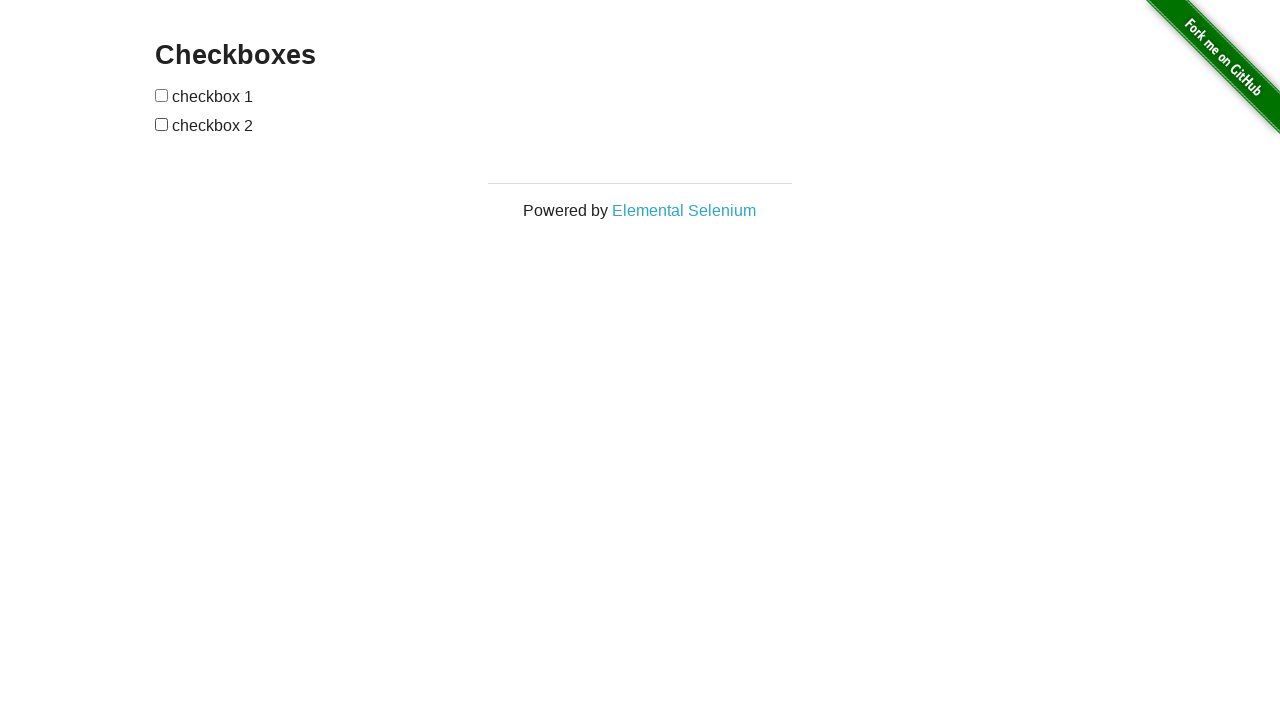

Verified the checkbox is visible after unchecking
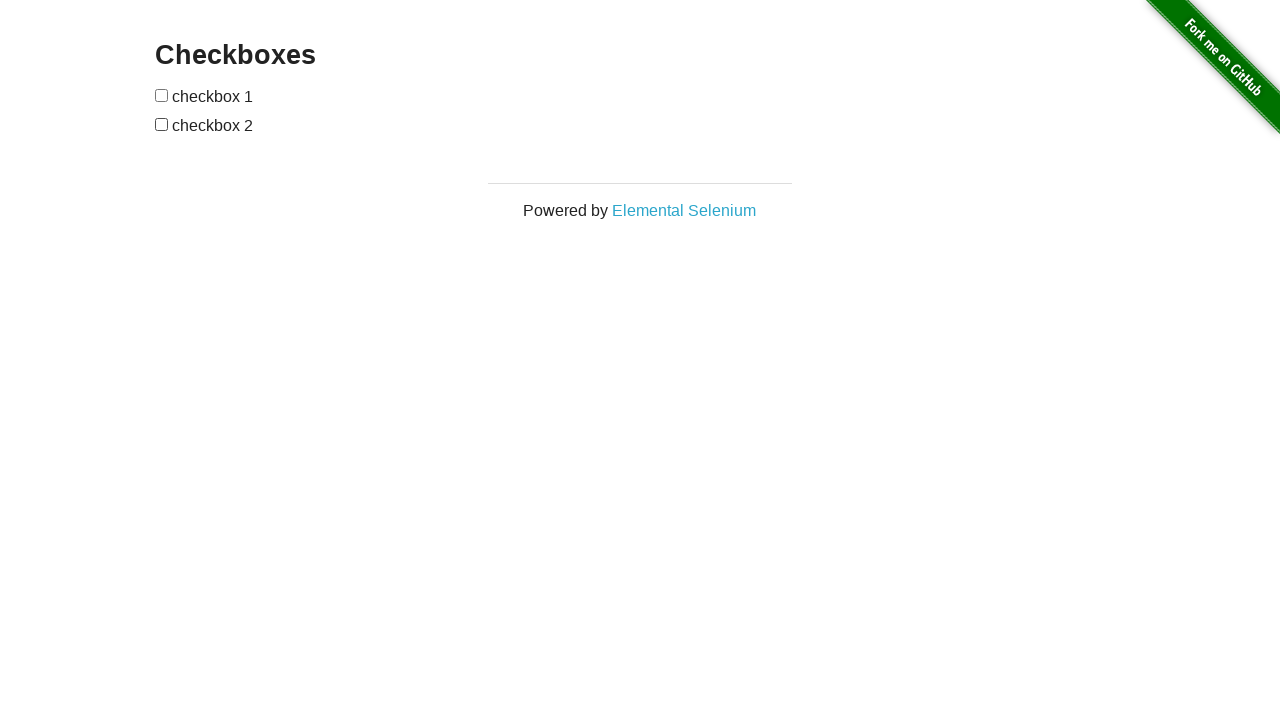

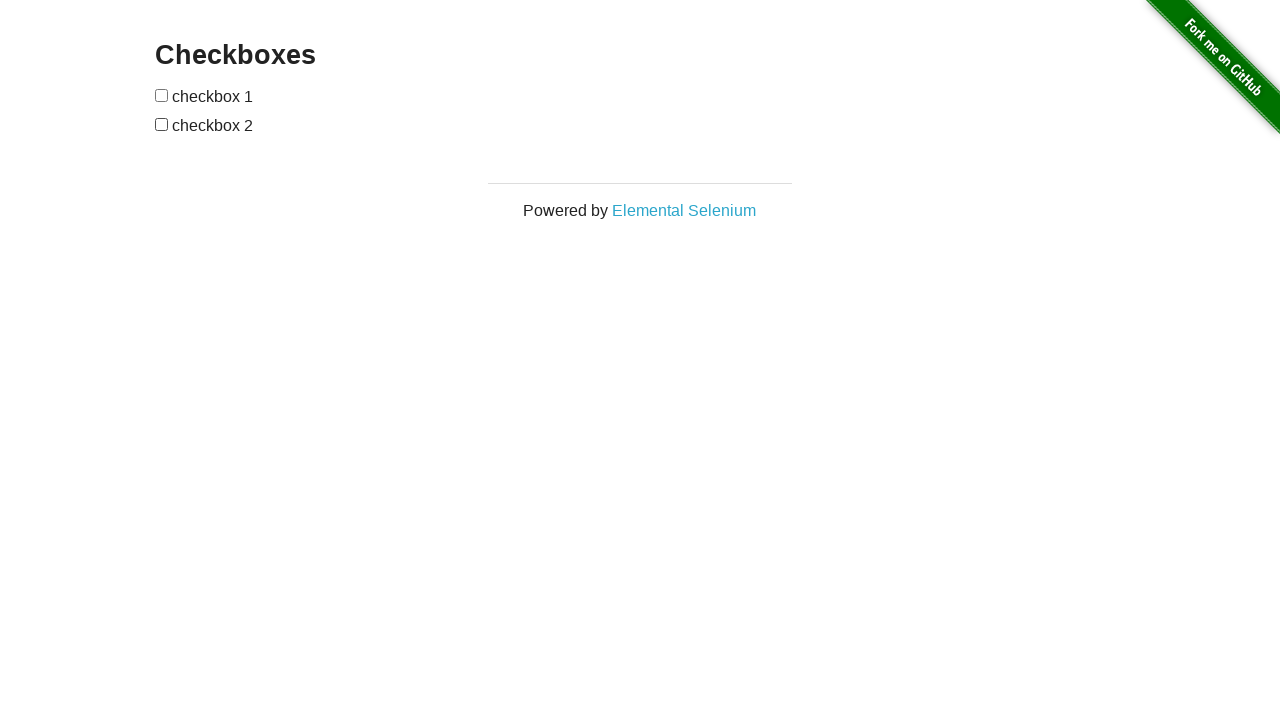